Tests drag and drop functionality on jQuery UI demo page by dragging a draggable element to a droppable target

Starting URL: https://jqueryui.com/droppable/

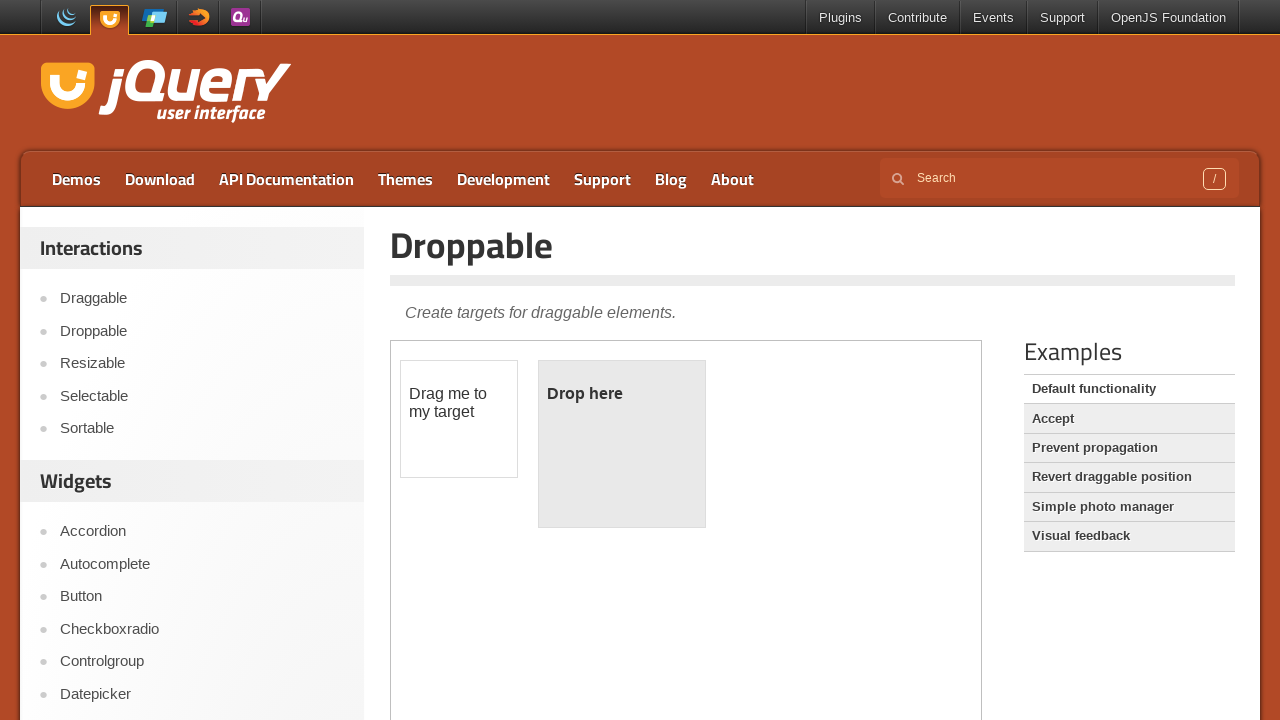

Navigated to jQuery UI droppable demo page
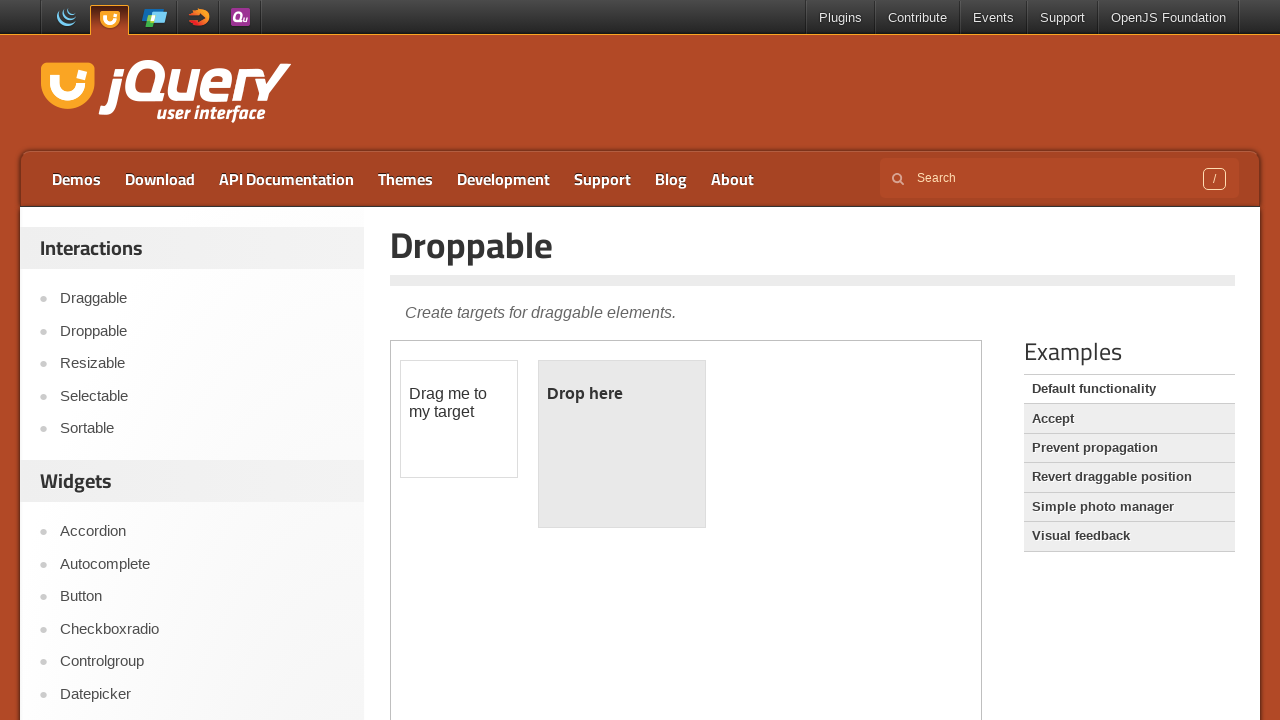

Waited for draggable element to load in iframe
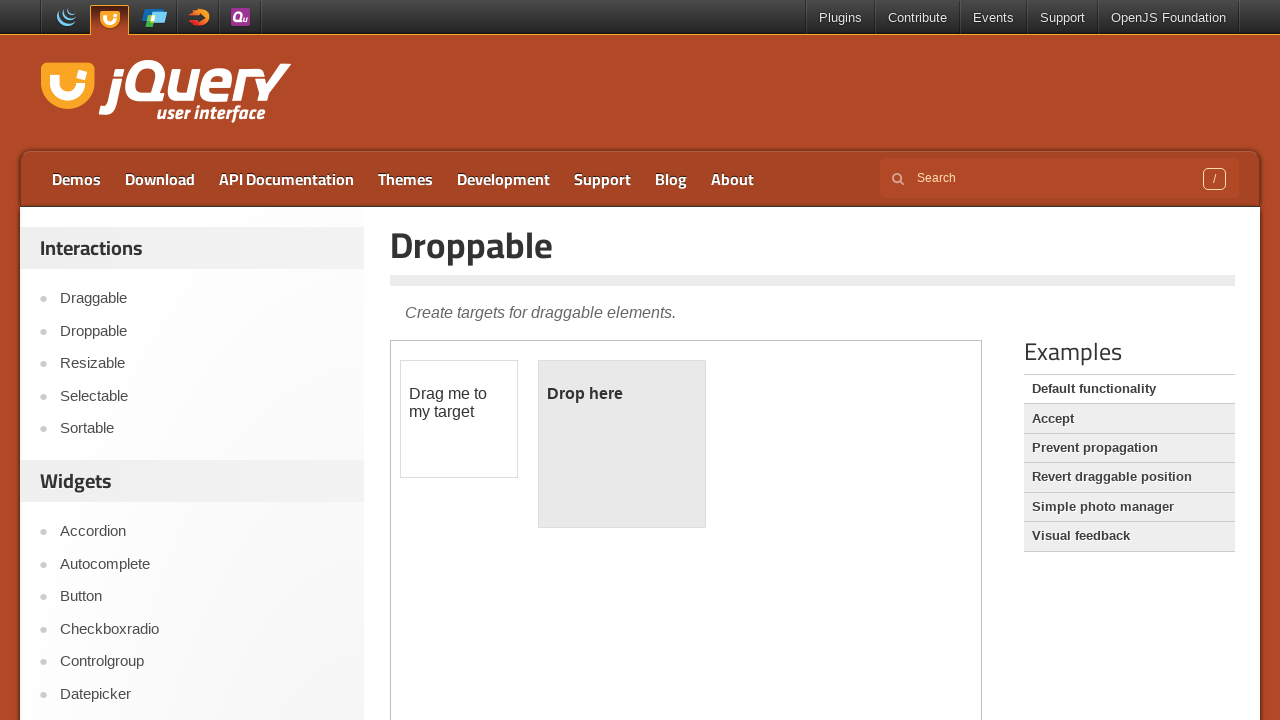

Located the draggable element
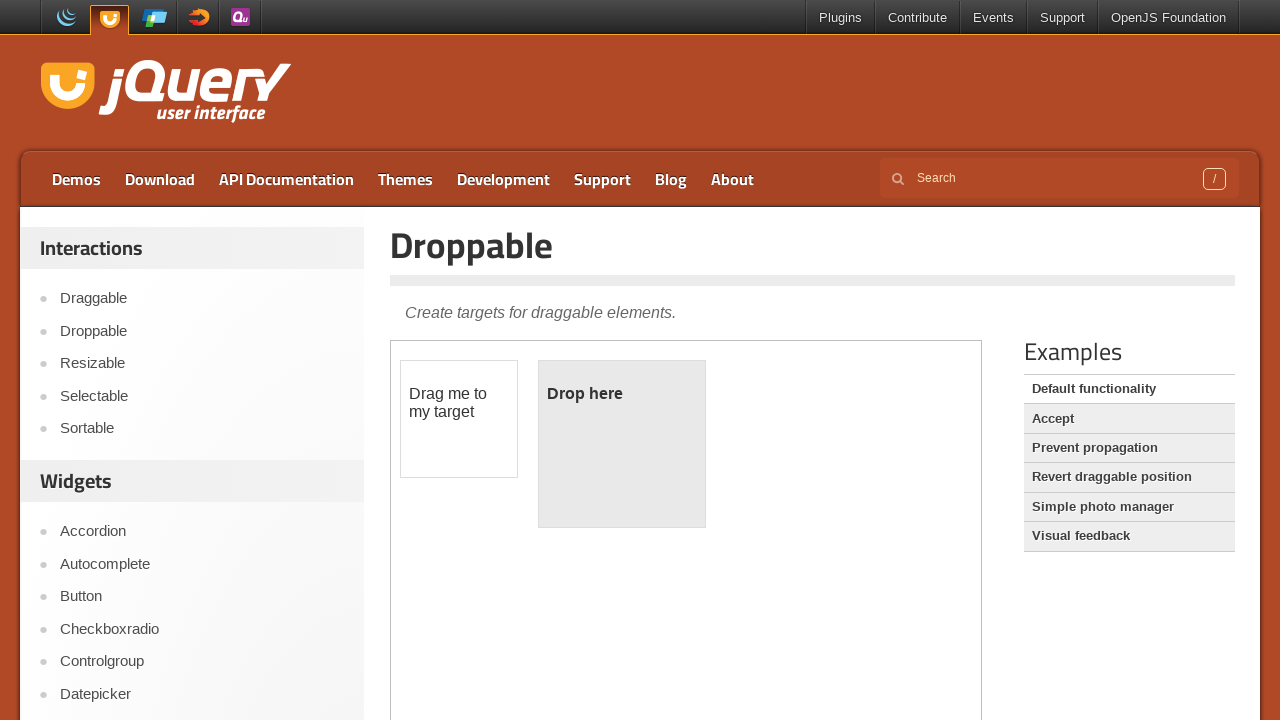

Located the droppable target element
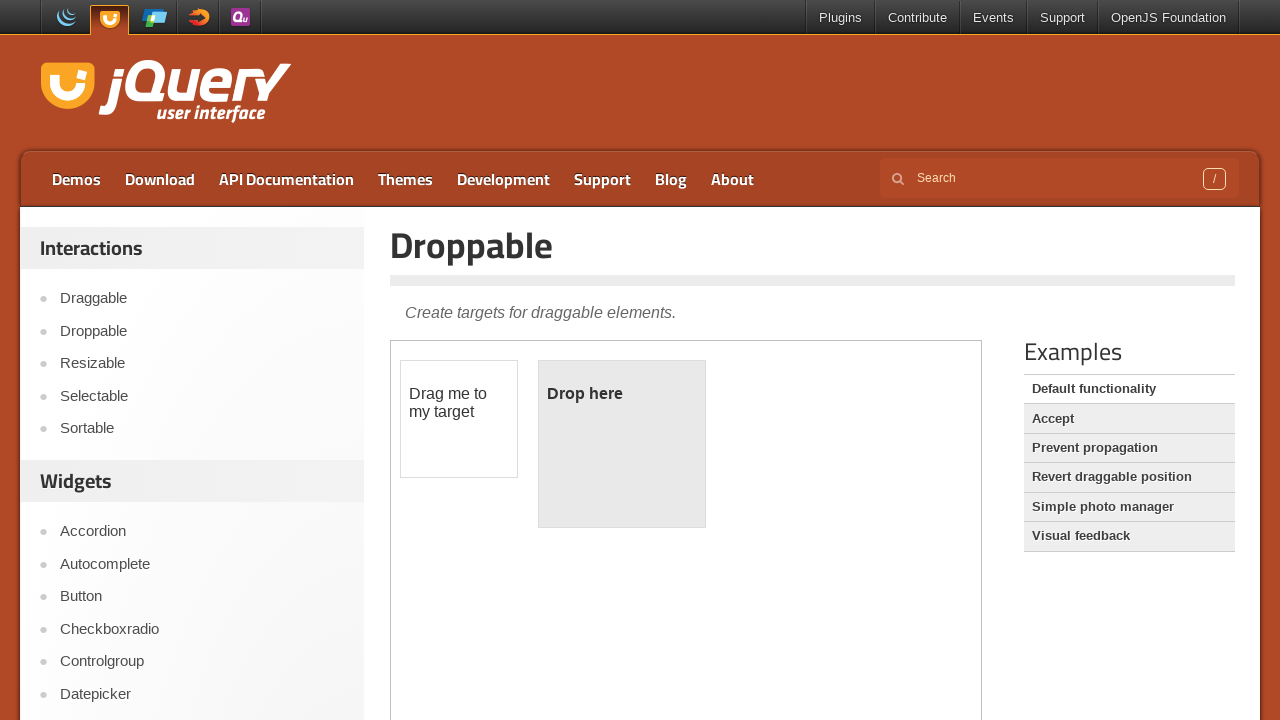

Dragged the draggable element to the droppable target at (622, 444)
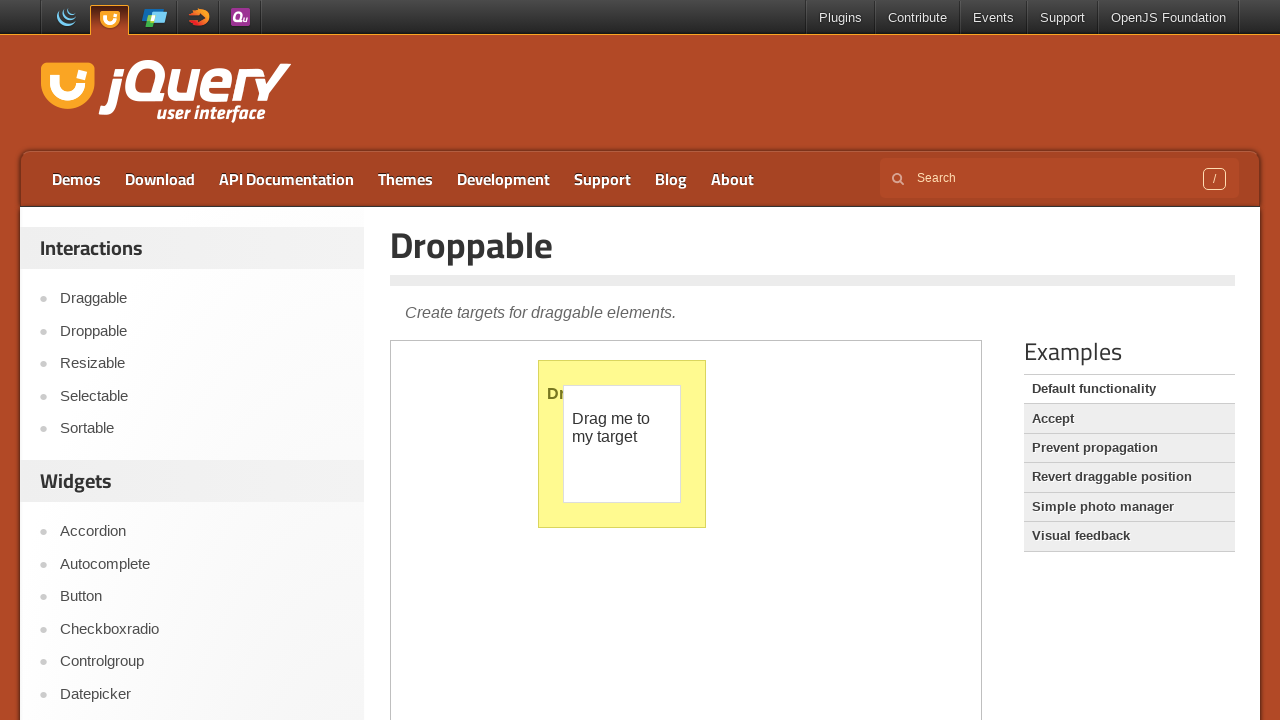

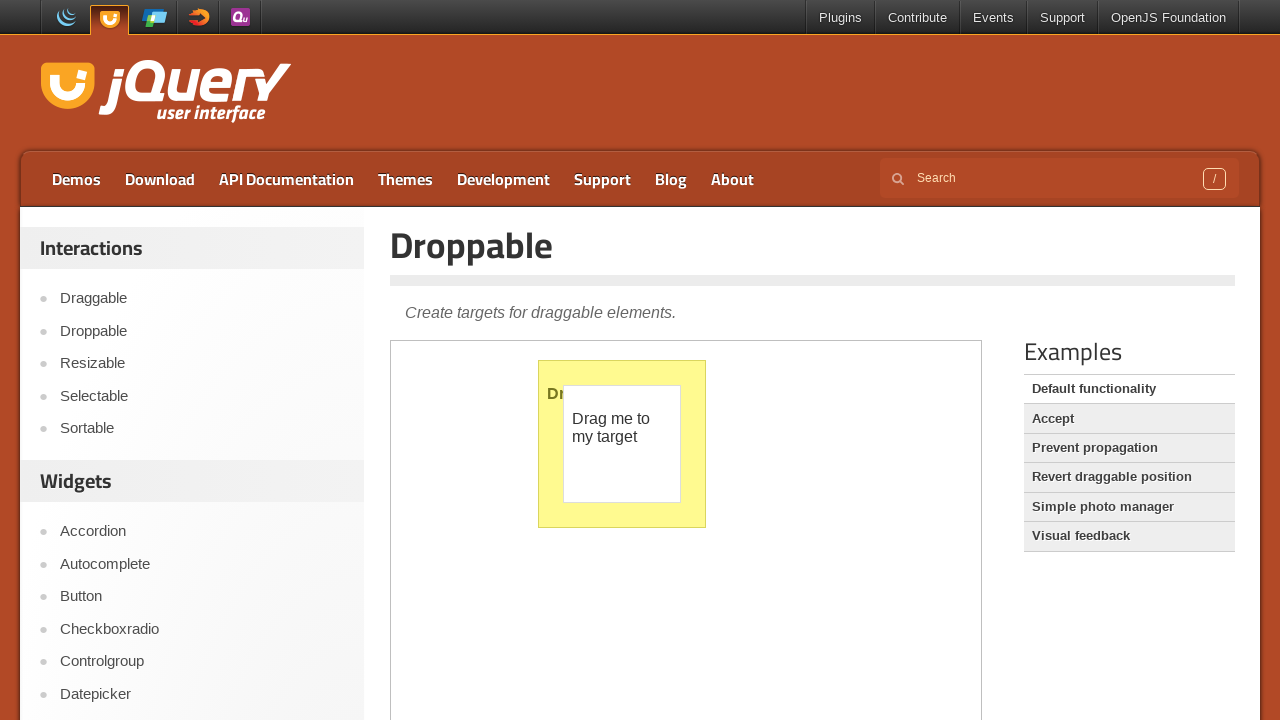